Tests A/B test opt-out by adding the opt-out cookie before navigating to the A/B test page, then verifying the test is disabled from the start.

Starting URL: http://the-internet.herokuapp.com

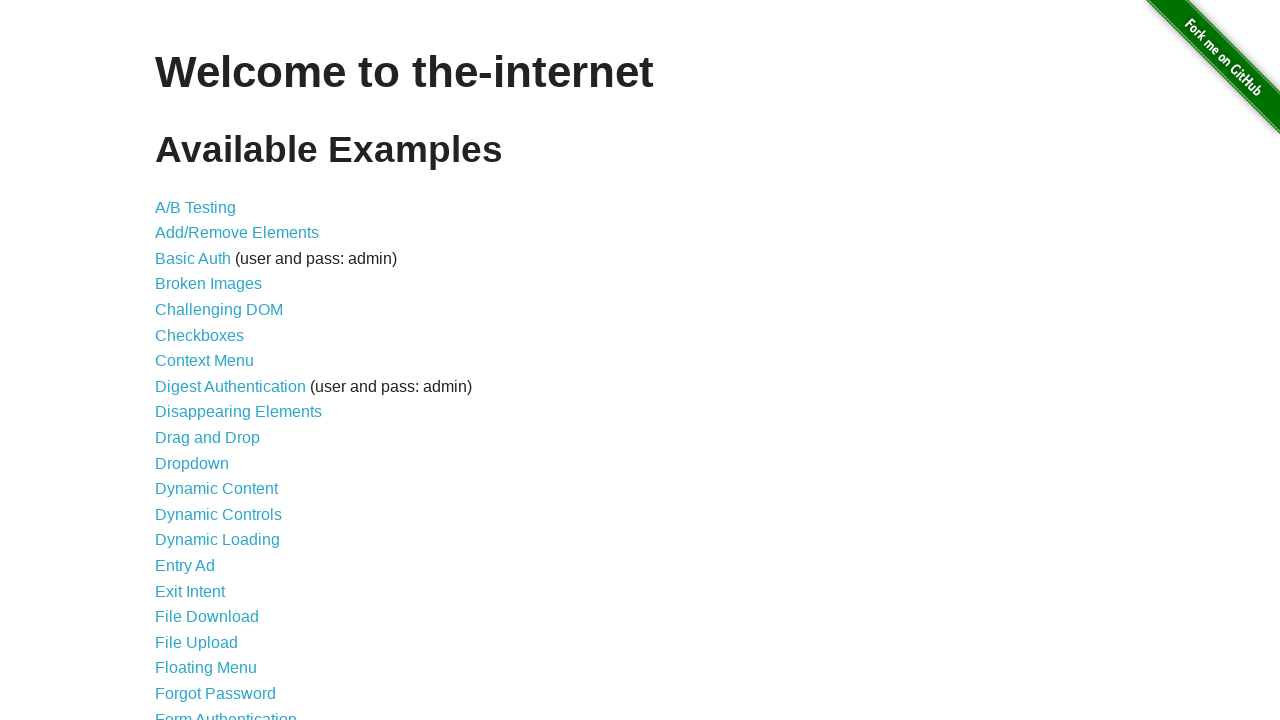

Added optimizelyOptOut cookie to context before navigation
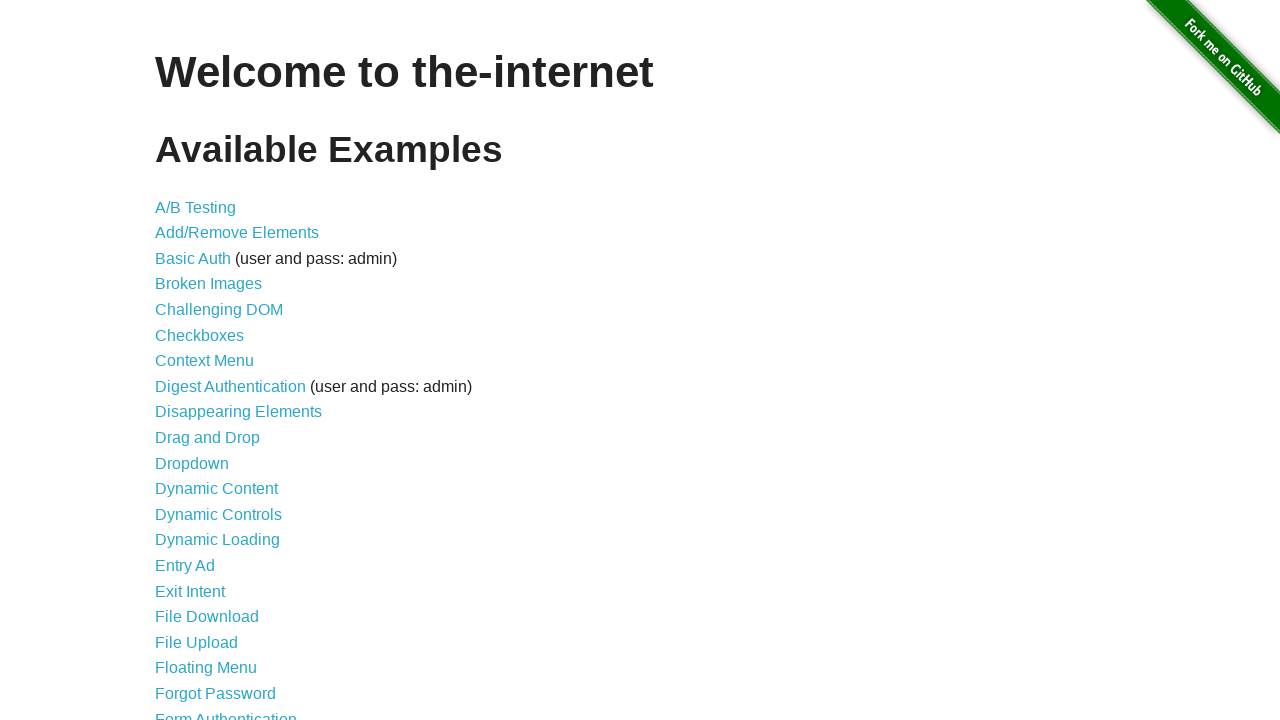

Navigated to A/B test page
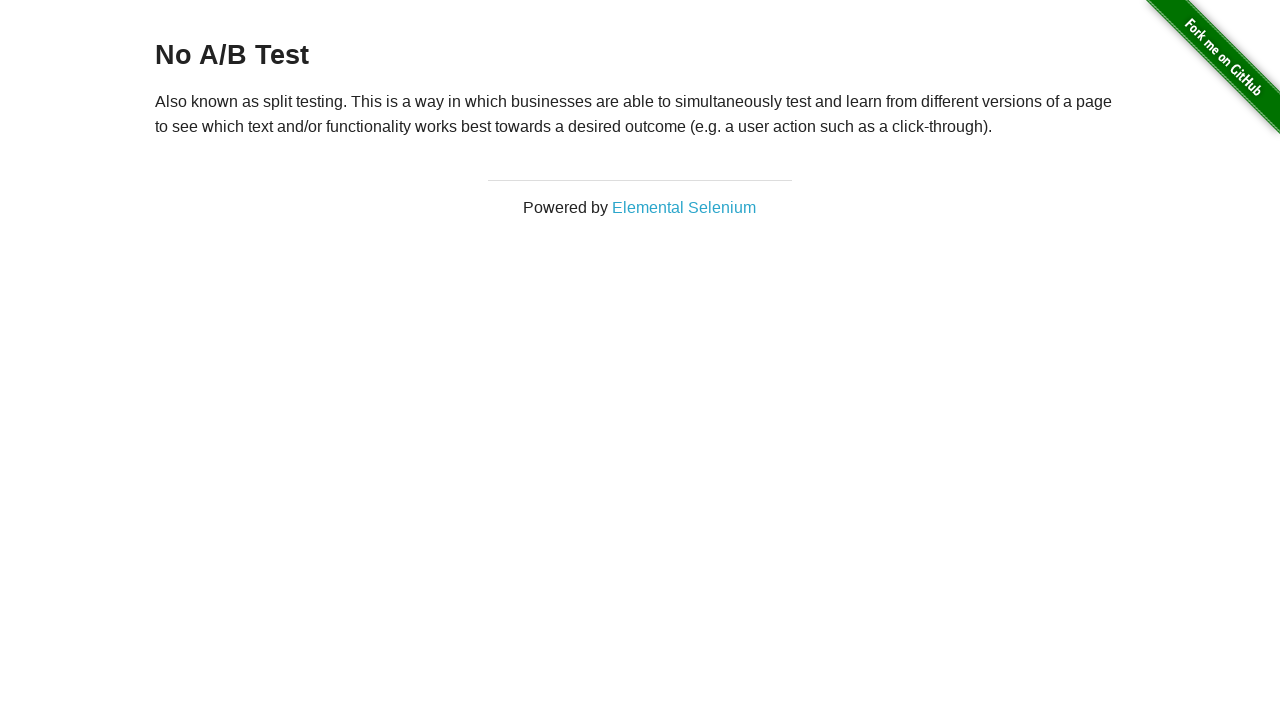

Retrieved heading text from page
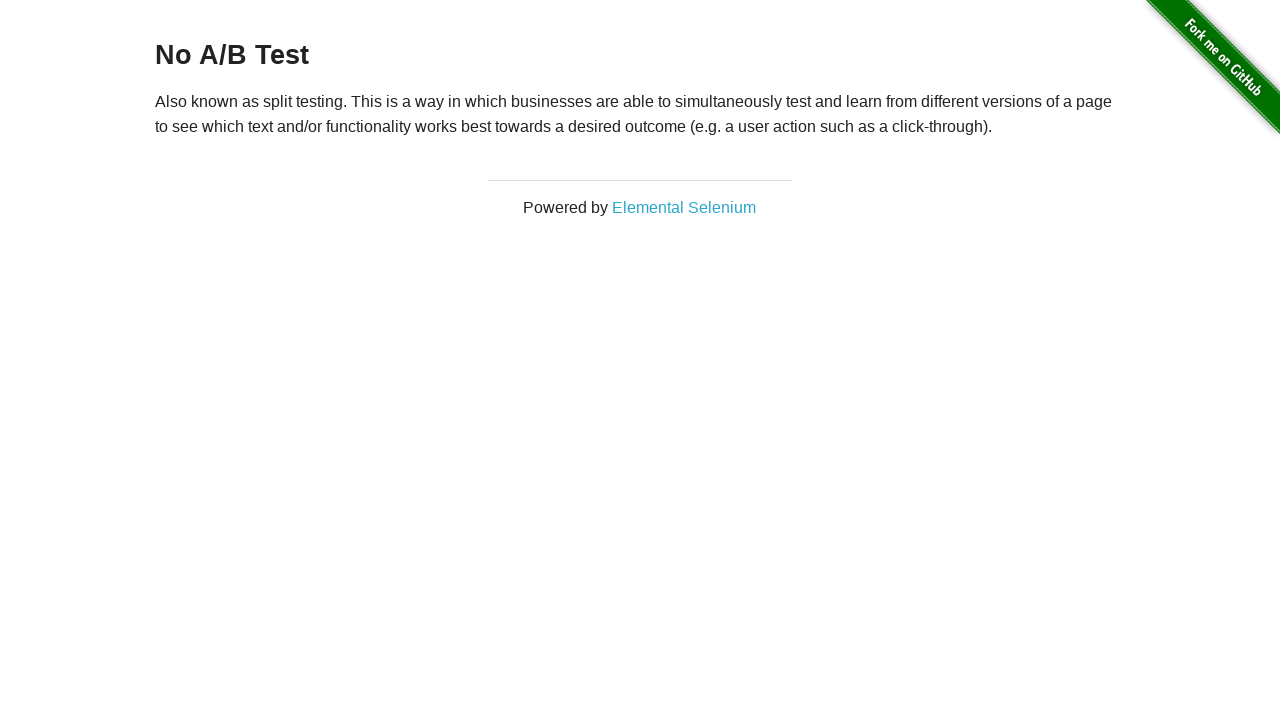

Verified heading text is 'No A/B Test' - opt-out cookie successfully disabled A/B test
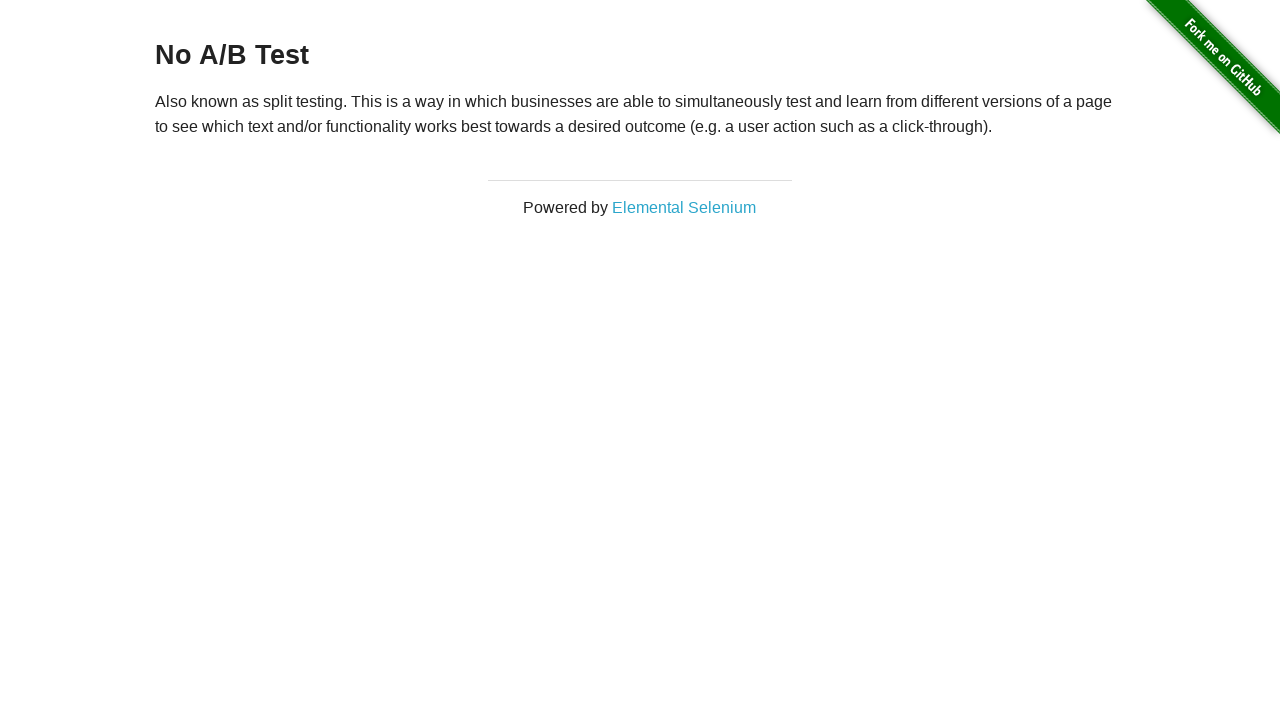

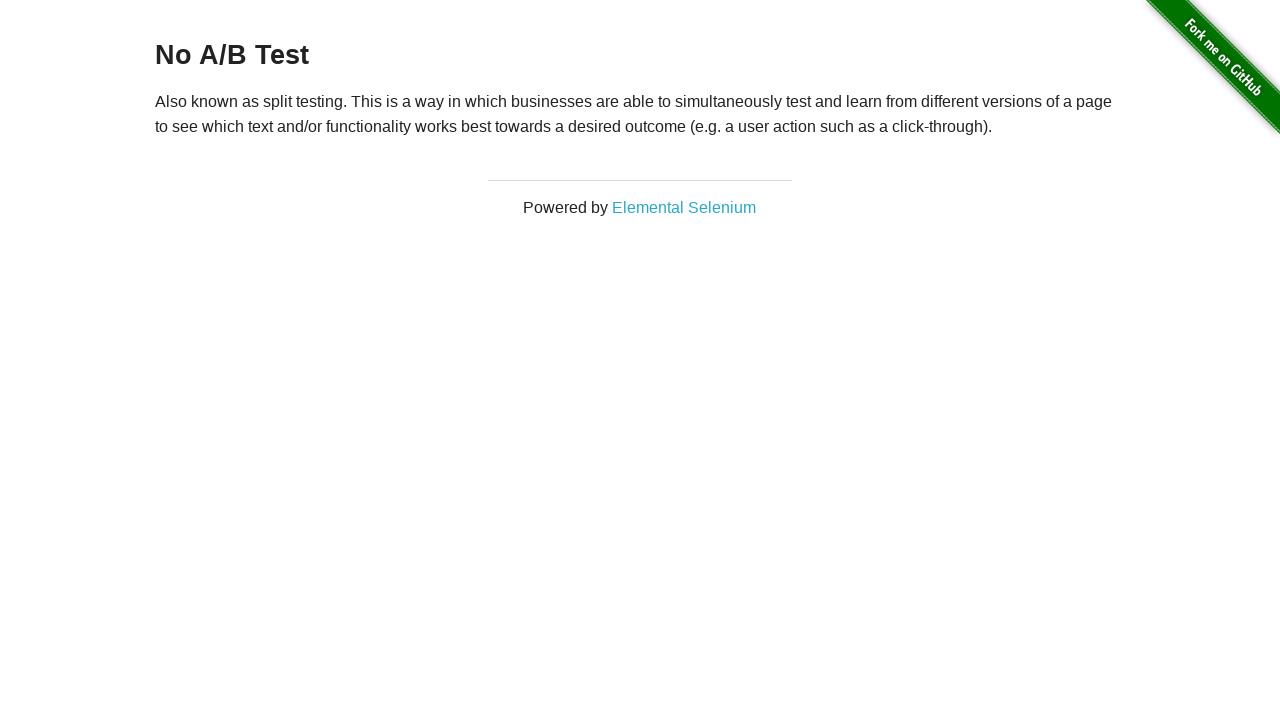